Tests drawing functionality on a web-based paint application by drawing a square shape using mouse movements

Starting URL: https://paint.js.org/

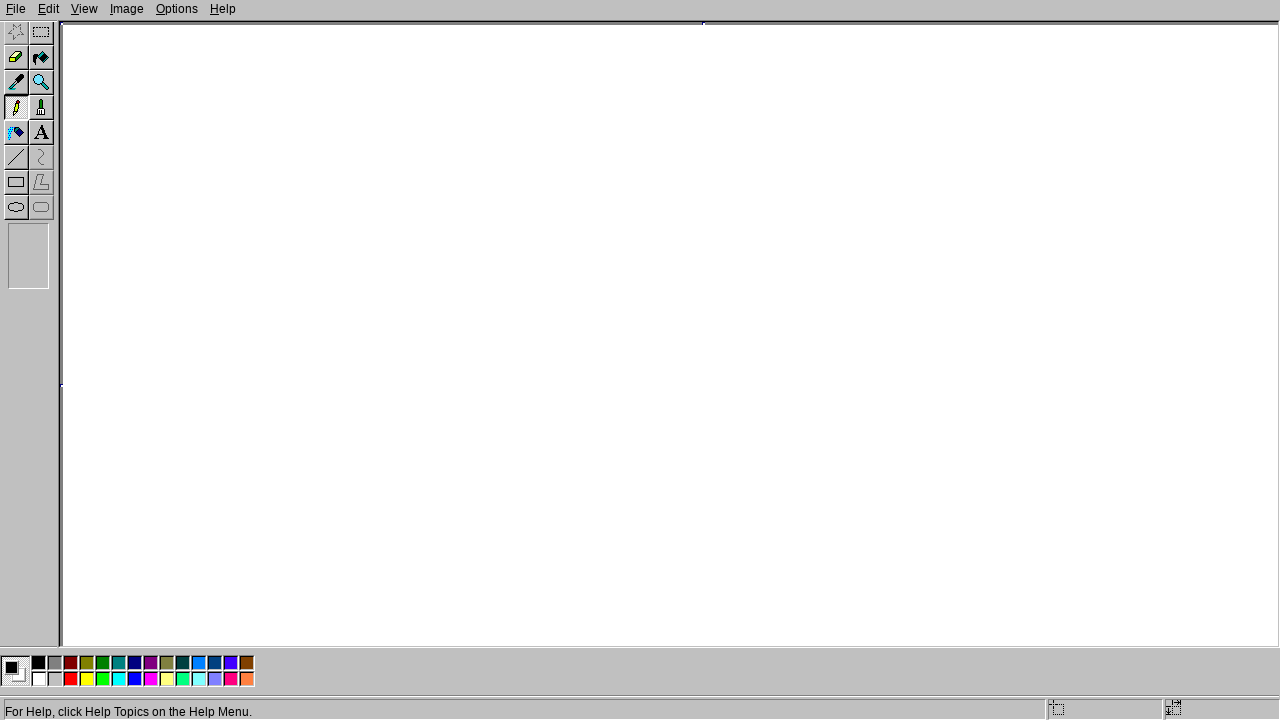

Moved mouse to starting position (200, 200) for drawing square at (200, 200)
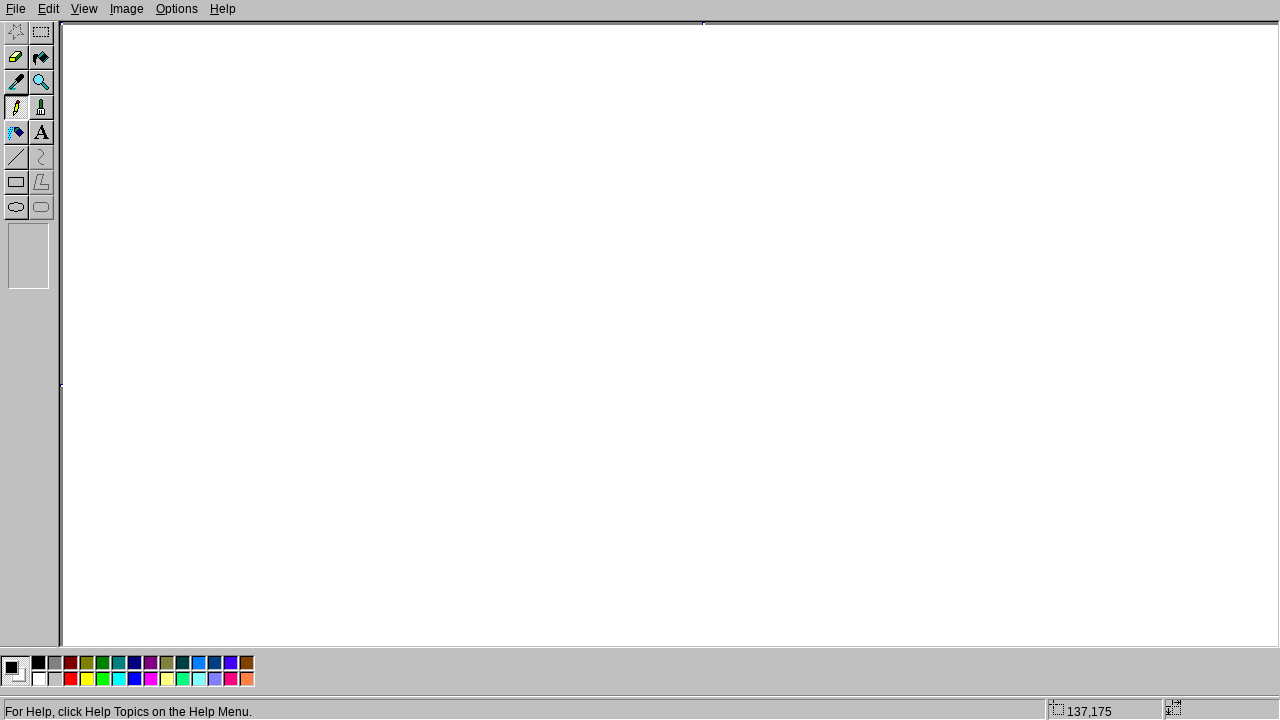

Pressed mouse button down to begin drawing at (200, 200)
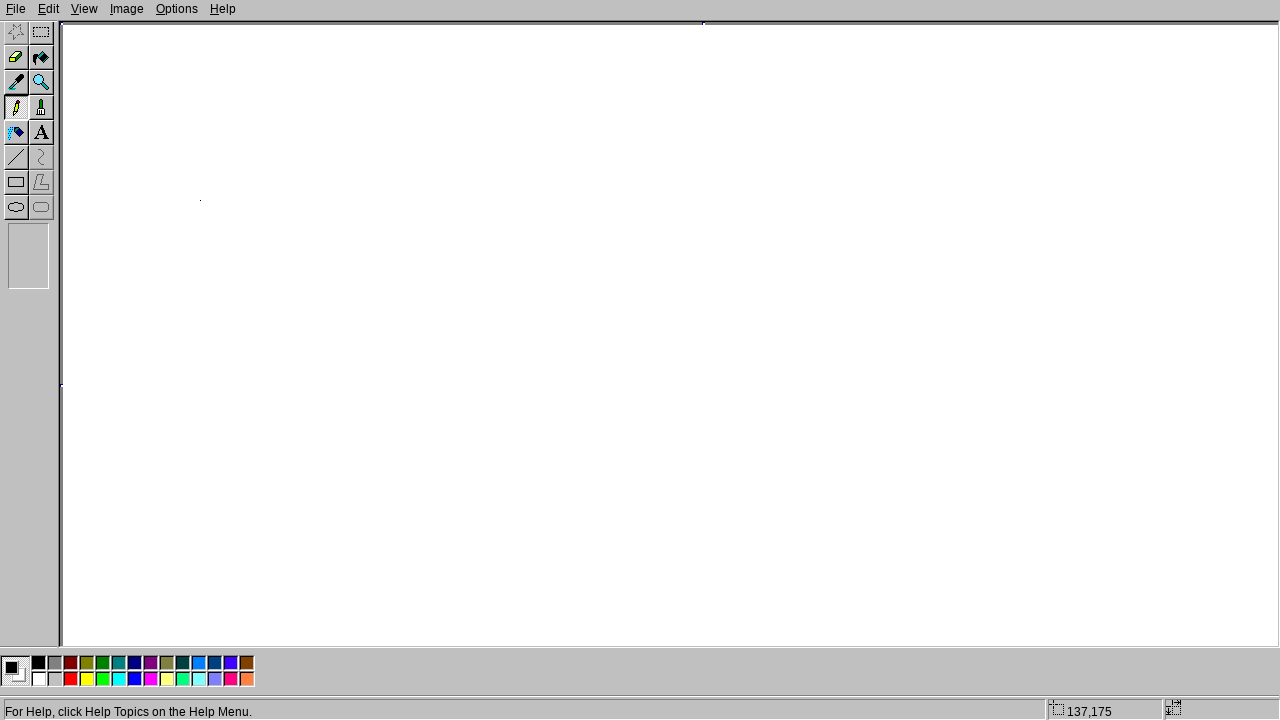

Drew top edge of square by moving to (400, 200) at (400, 200)
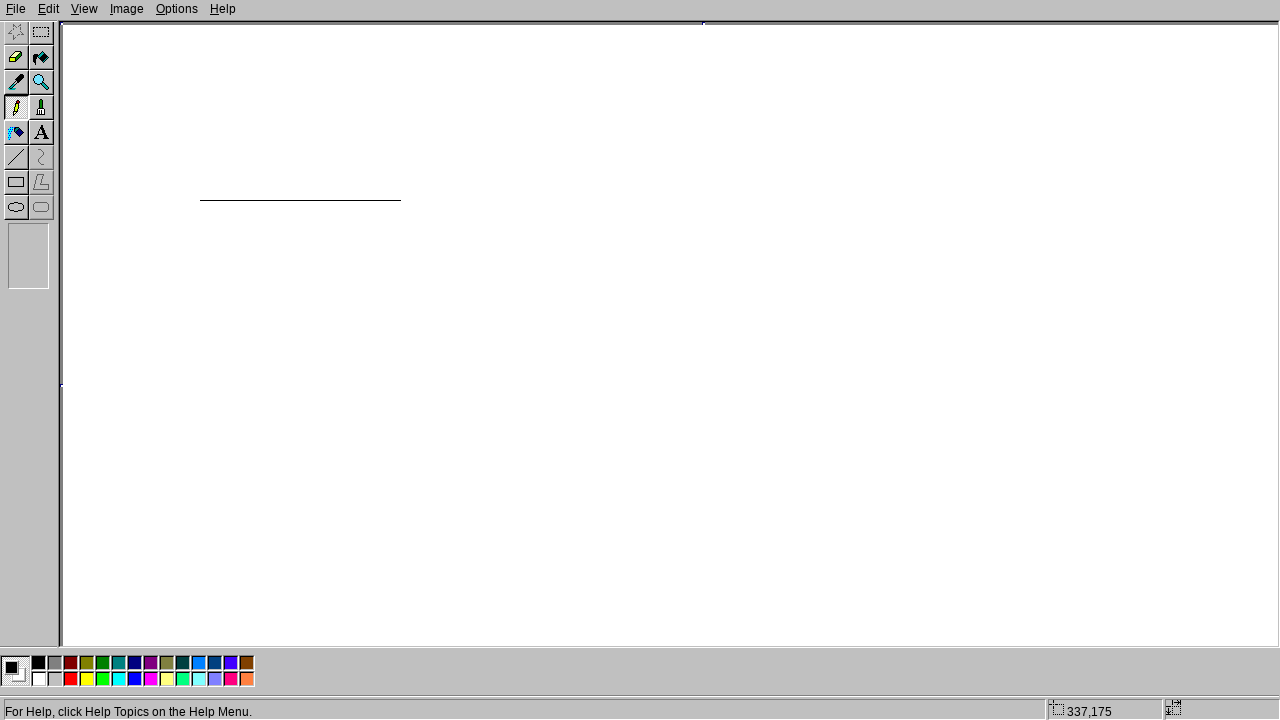

Drew right edge of square by moving to (400, 400) at (400, 400)
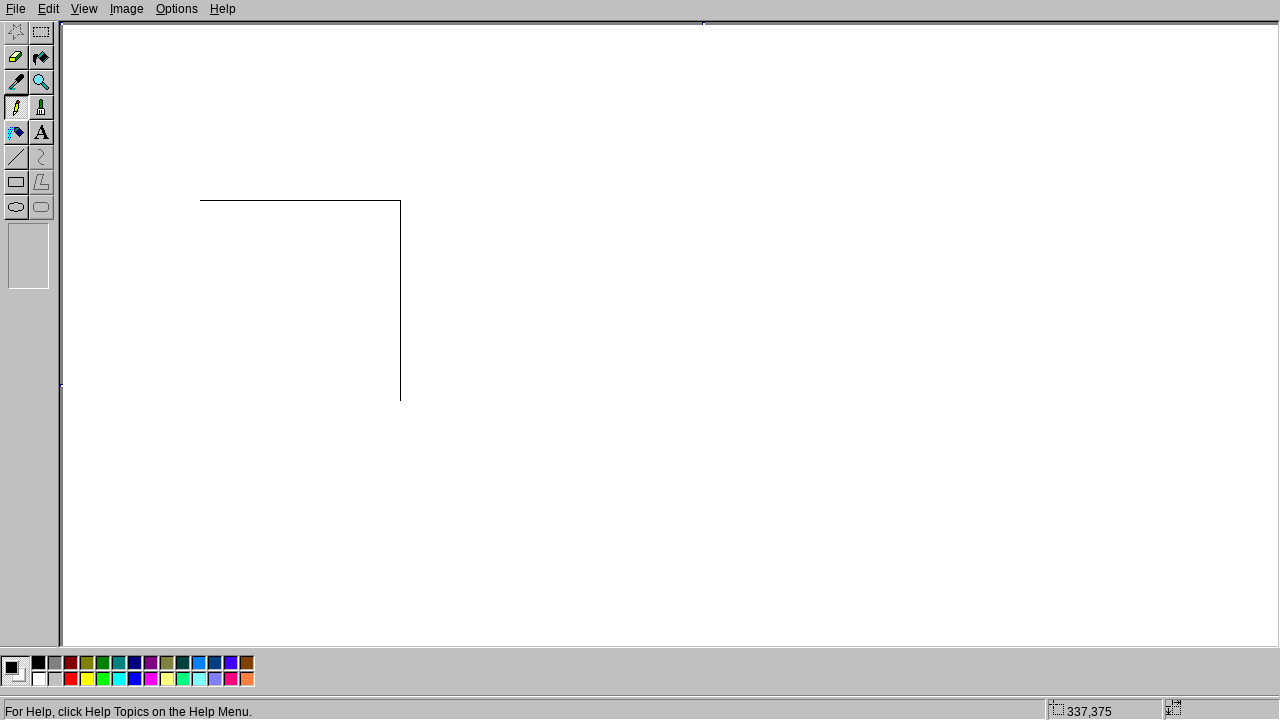

Drew bottom edge of square by moving to (200, 400) at (200, 400)
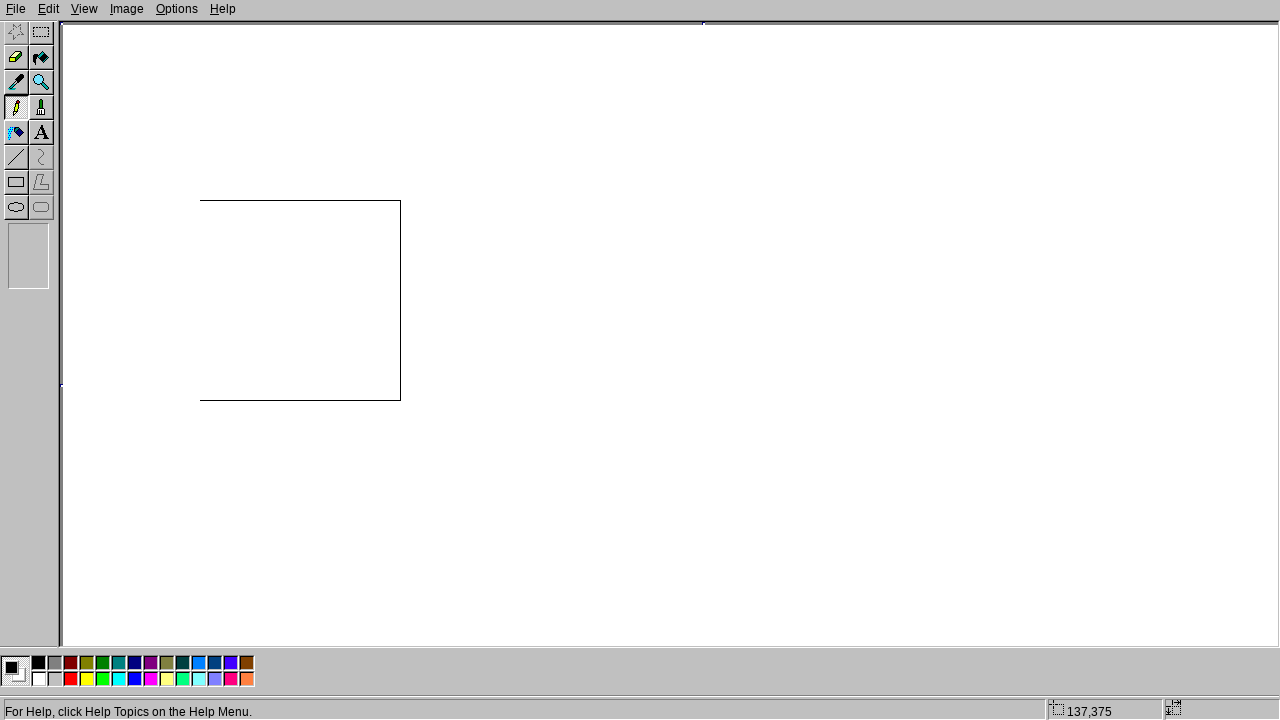

Drew left edge of square back to starting position (200, 200) at (200, 200)
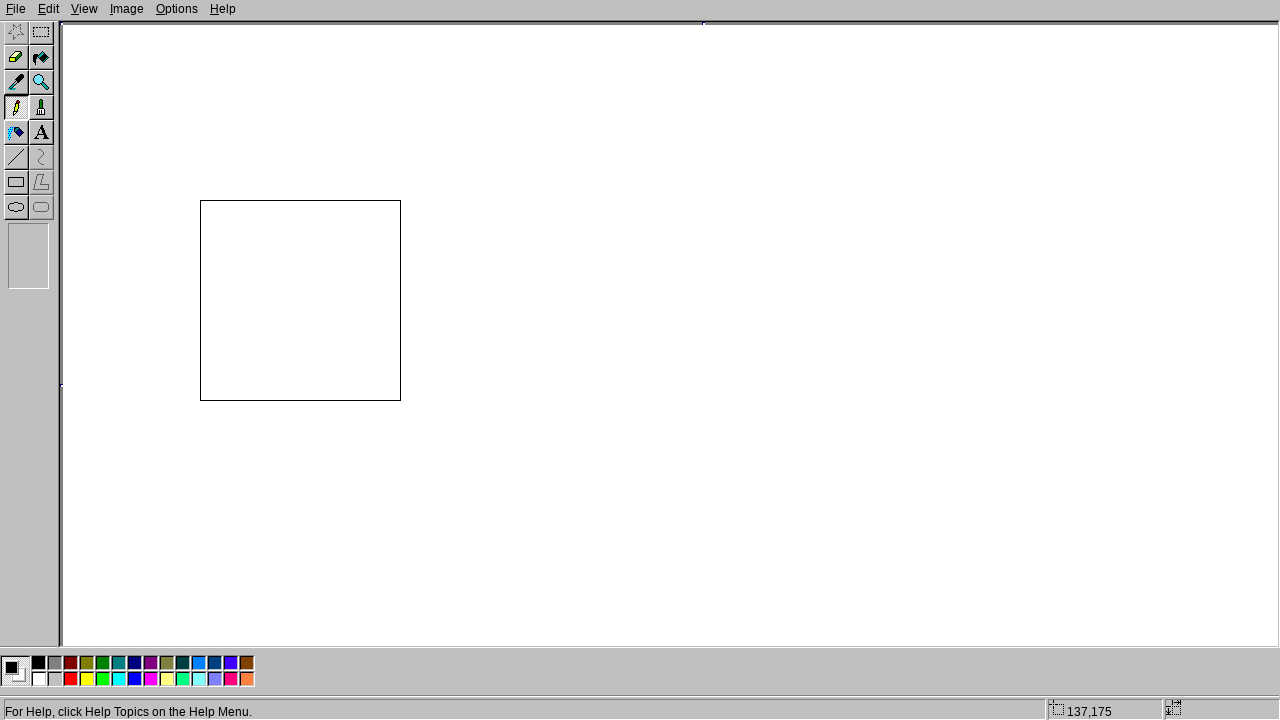

Released mouse button to complete square drawing at (200, 200)
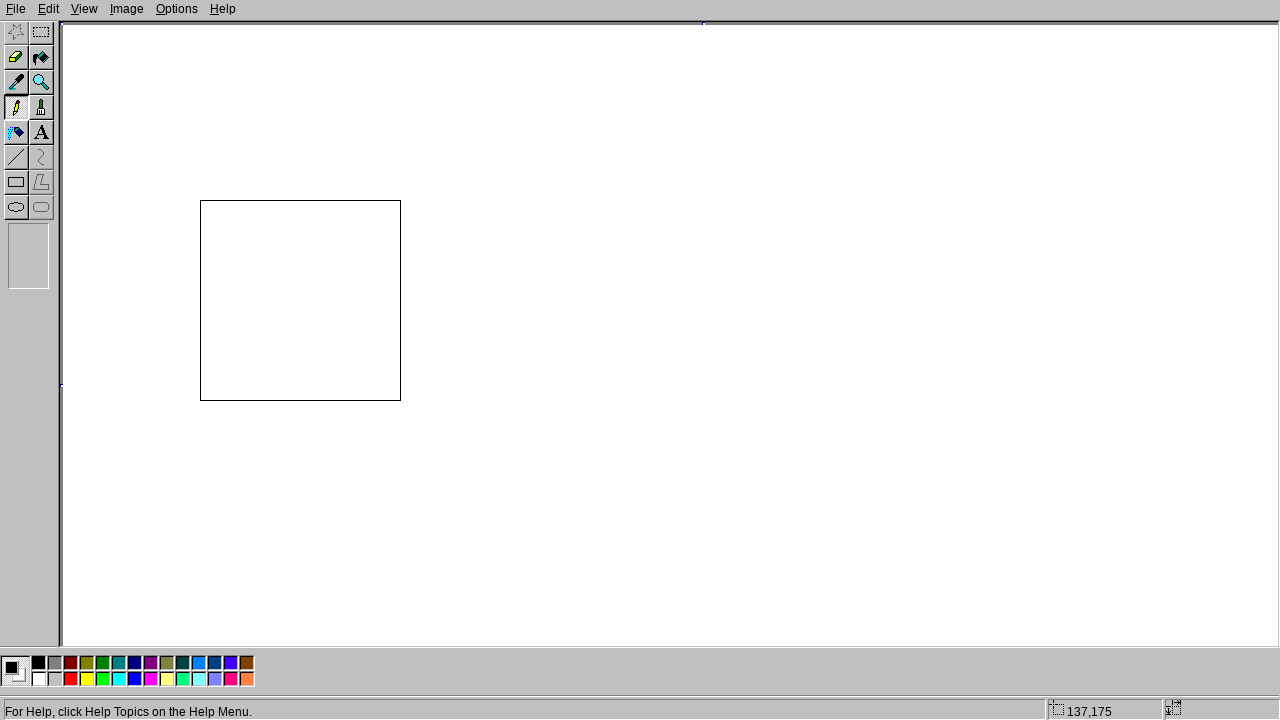

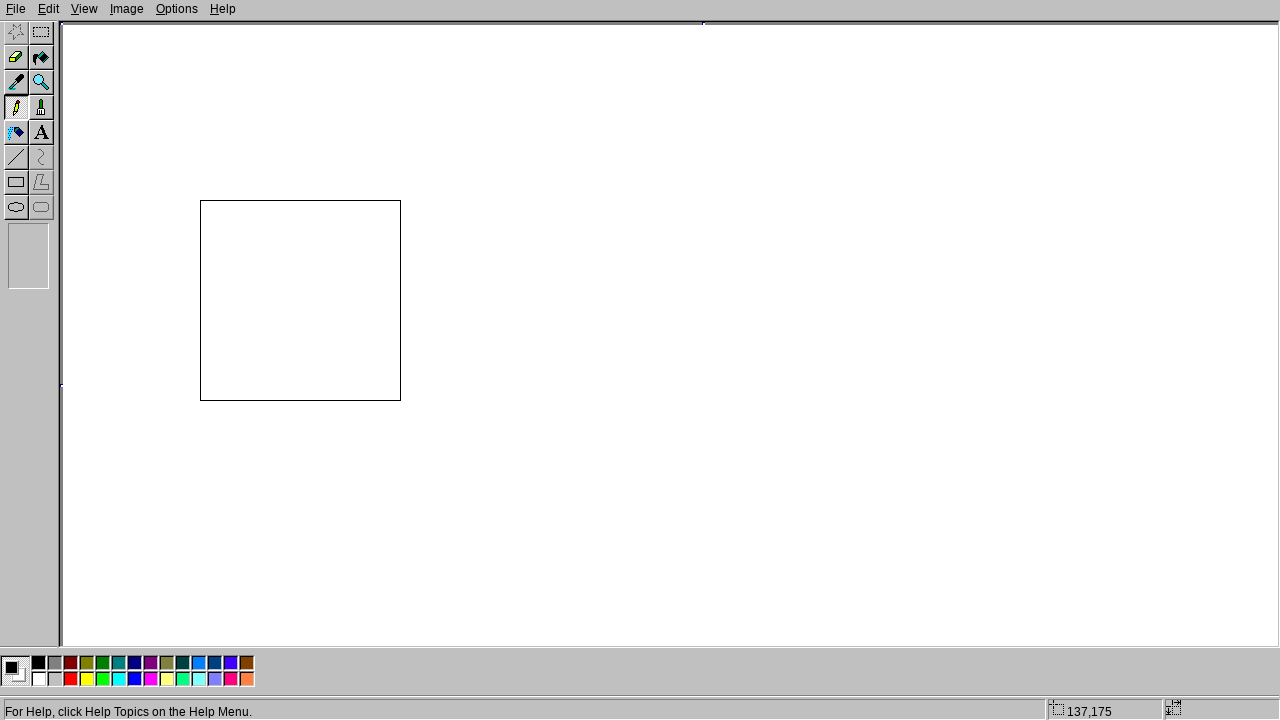